Tests clicking the first checkbox and verifying it becomes checked

Starting URL: http://the-internet.herokuapp.com/checkboxes

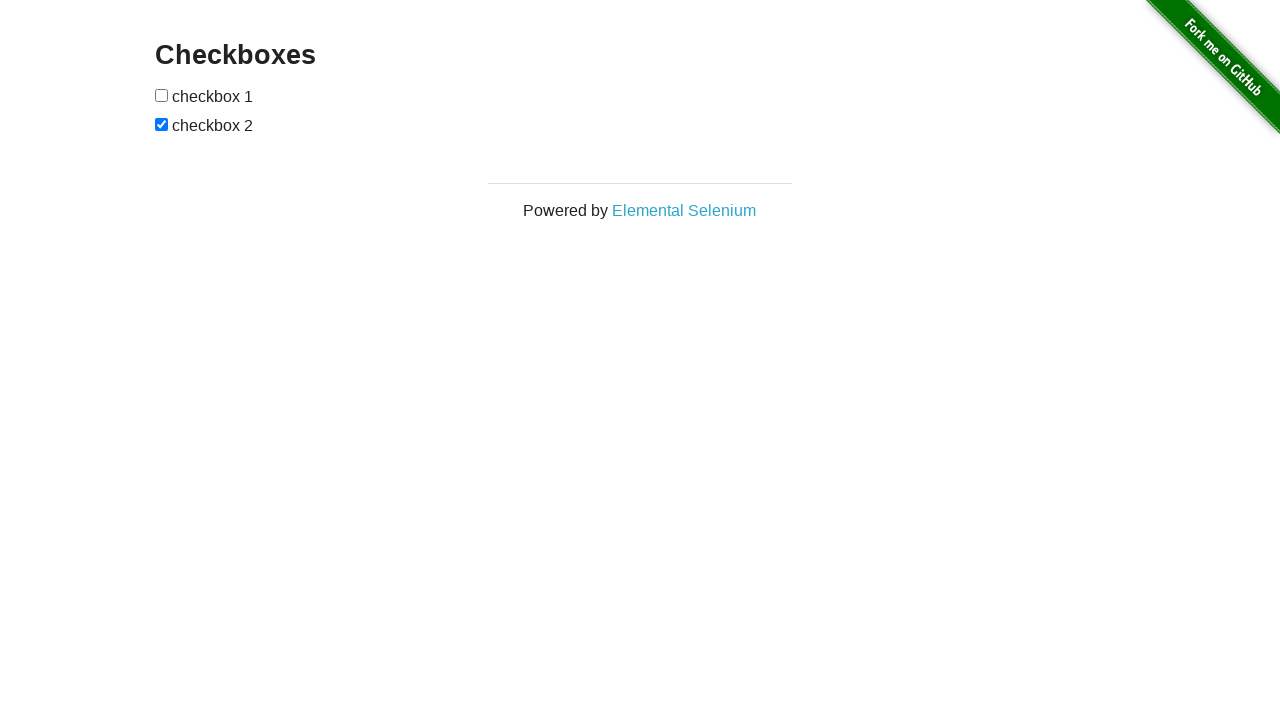

Clicked the first checkbox on the checkboxes page at (162, 95) on input[type='checkbox'] >> nth=0
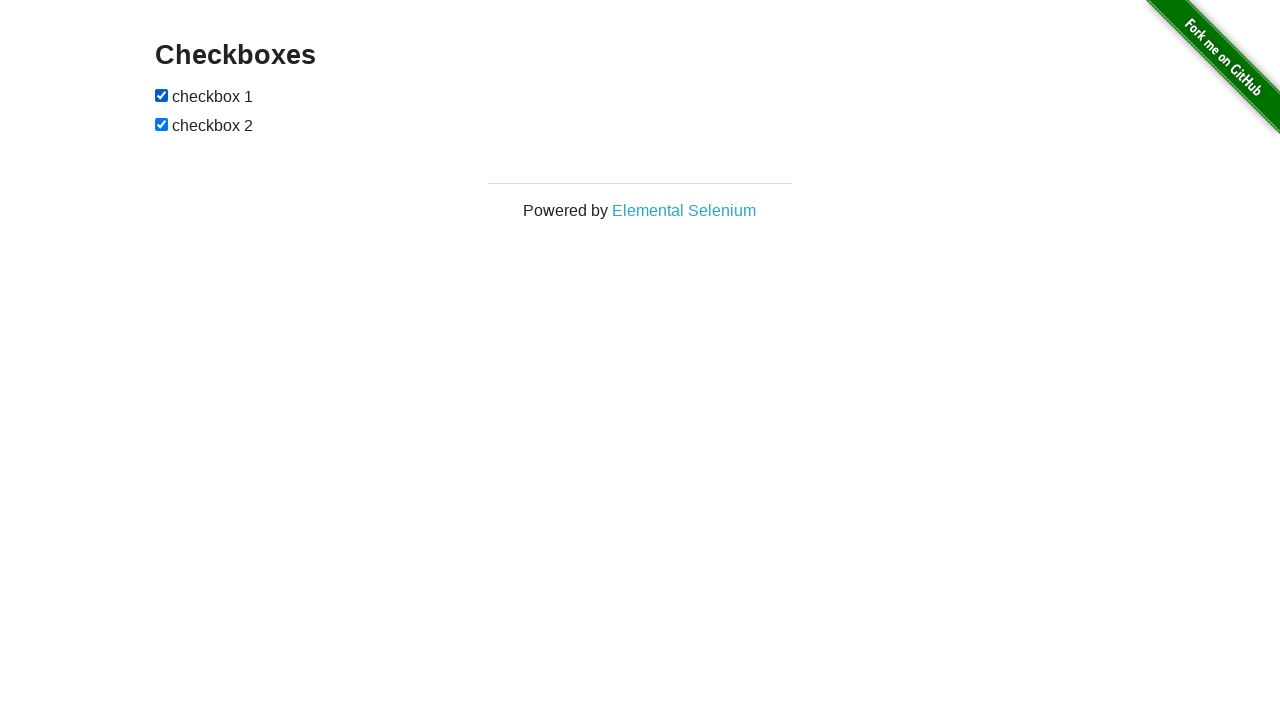

Verified that the first checkbox is checked
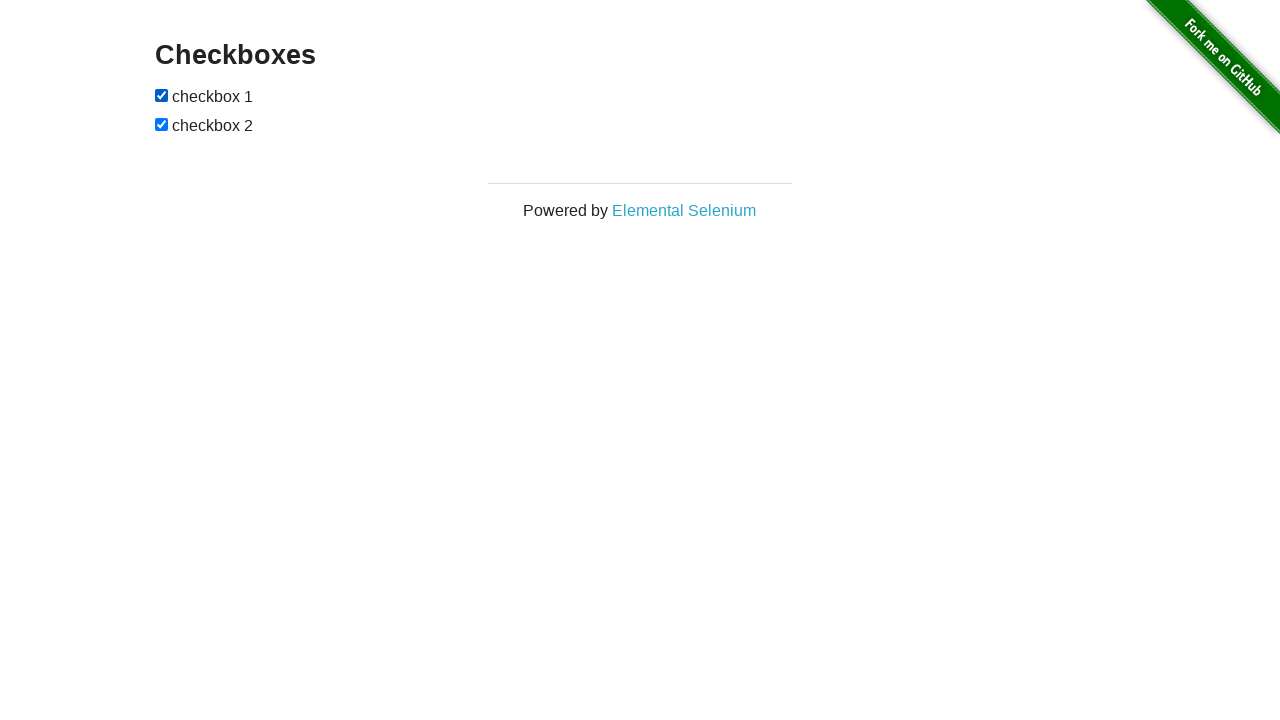

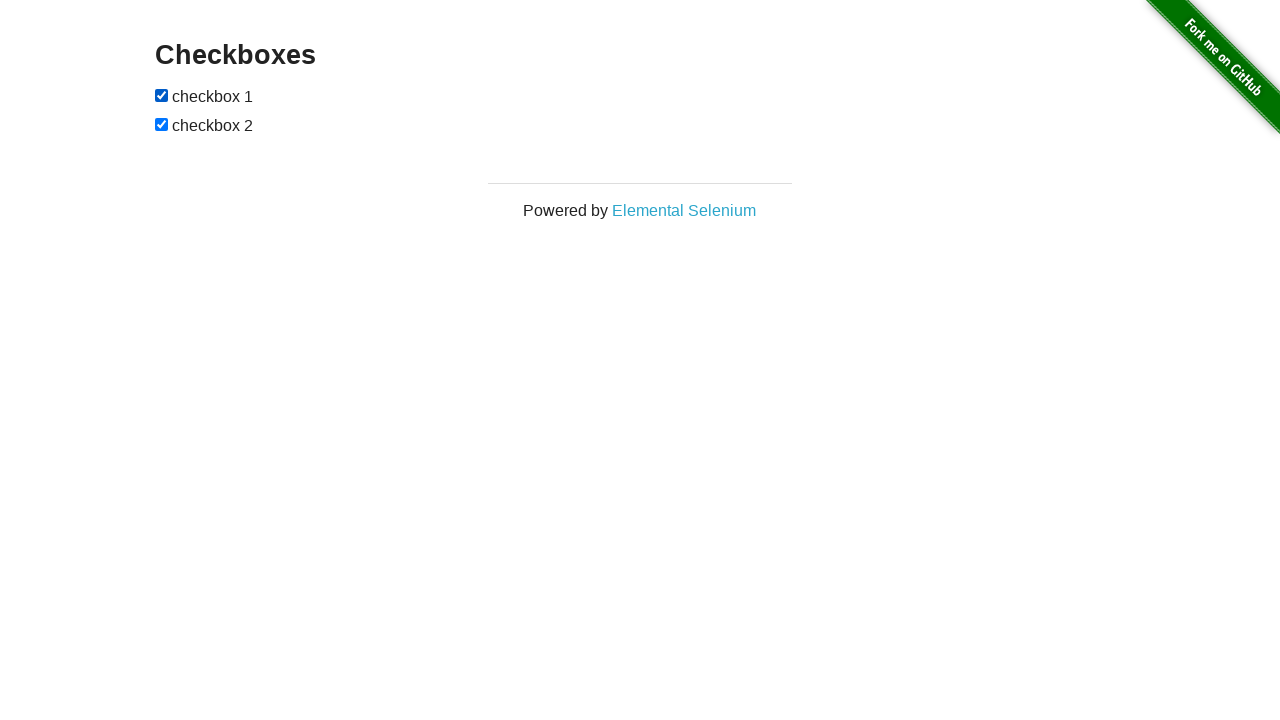